Tests multiple window handling functionality by clicking a button to open multiple windows, then switching to each child window and performing different actions based on the page title (clicking Downloads link on Selenium page or clicking an image on another page).

Starting URL: https://demo.automationtesting.in/Windows.html

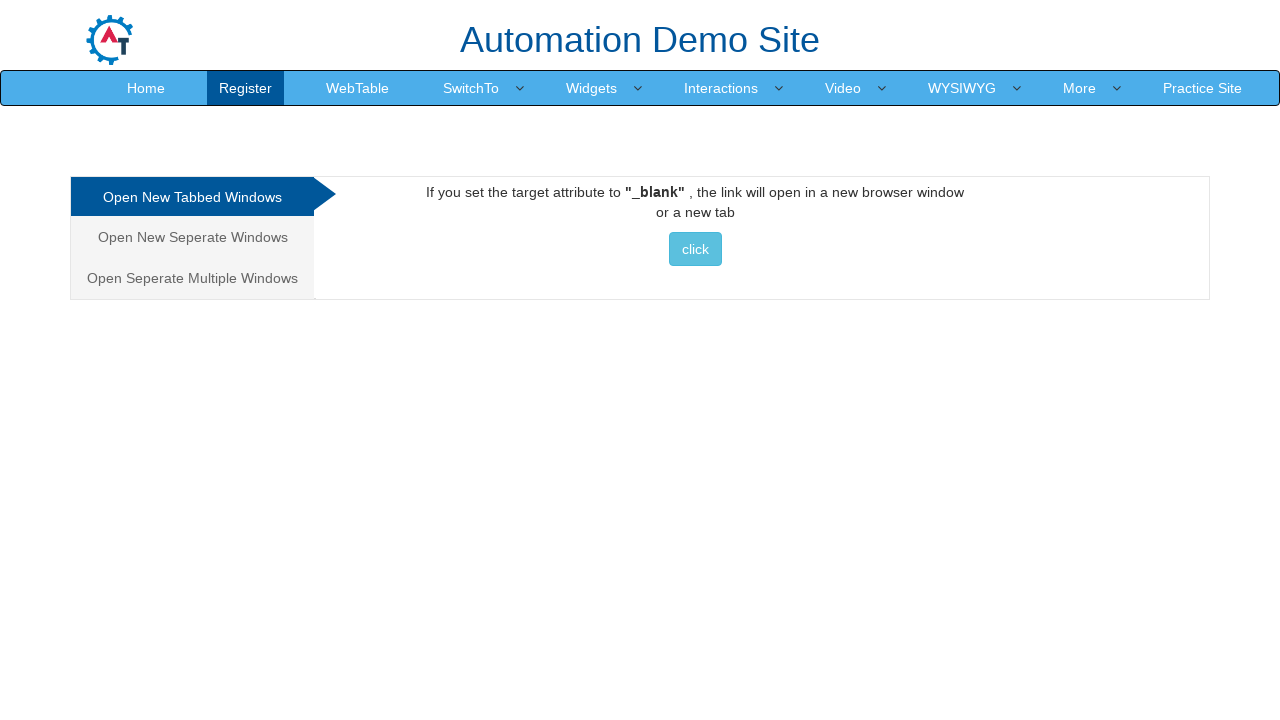

Set viewport size to 1920x1080
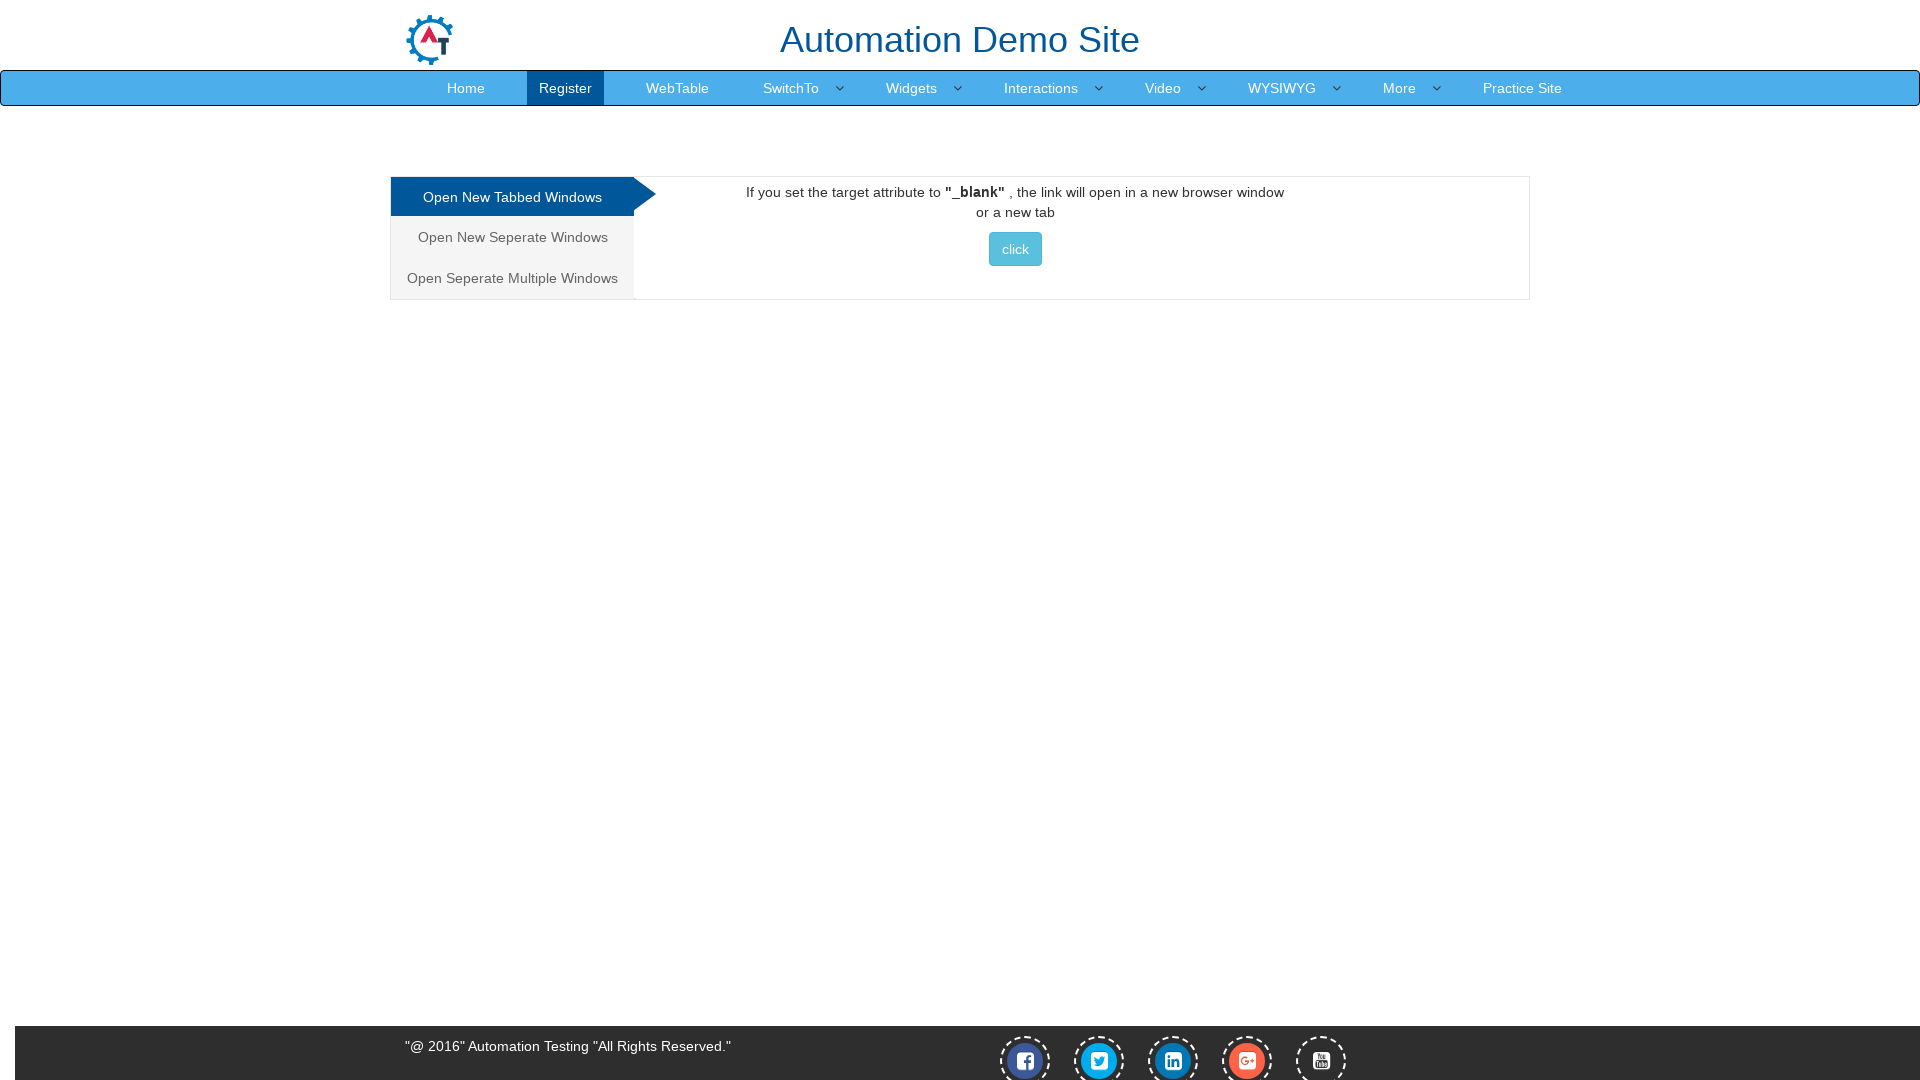

Clicked on the 'Open Multiple Windows' tab at (512, 278) on xpath=/html/body/div[1]/div/div/div/div[1]/ul/li[3]/a
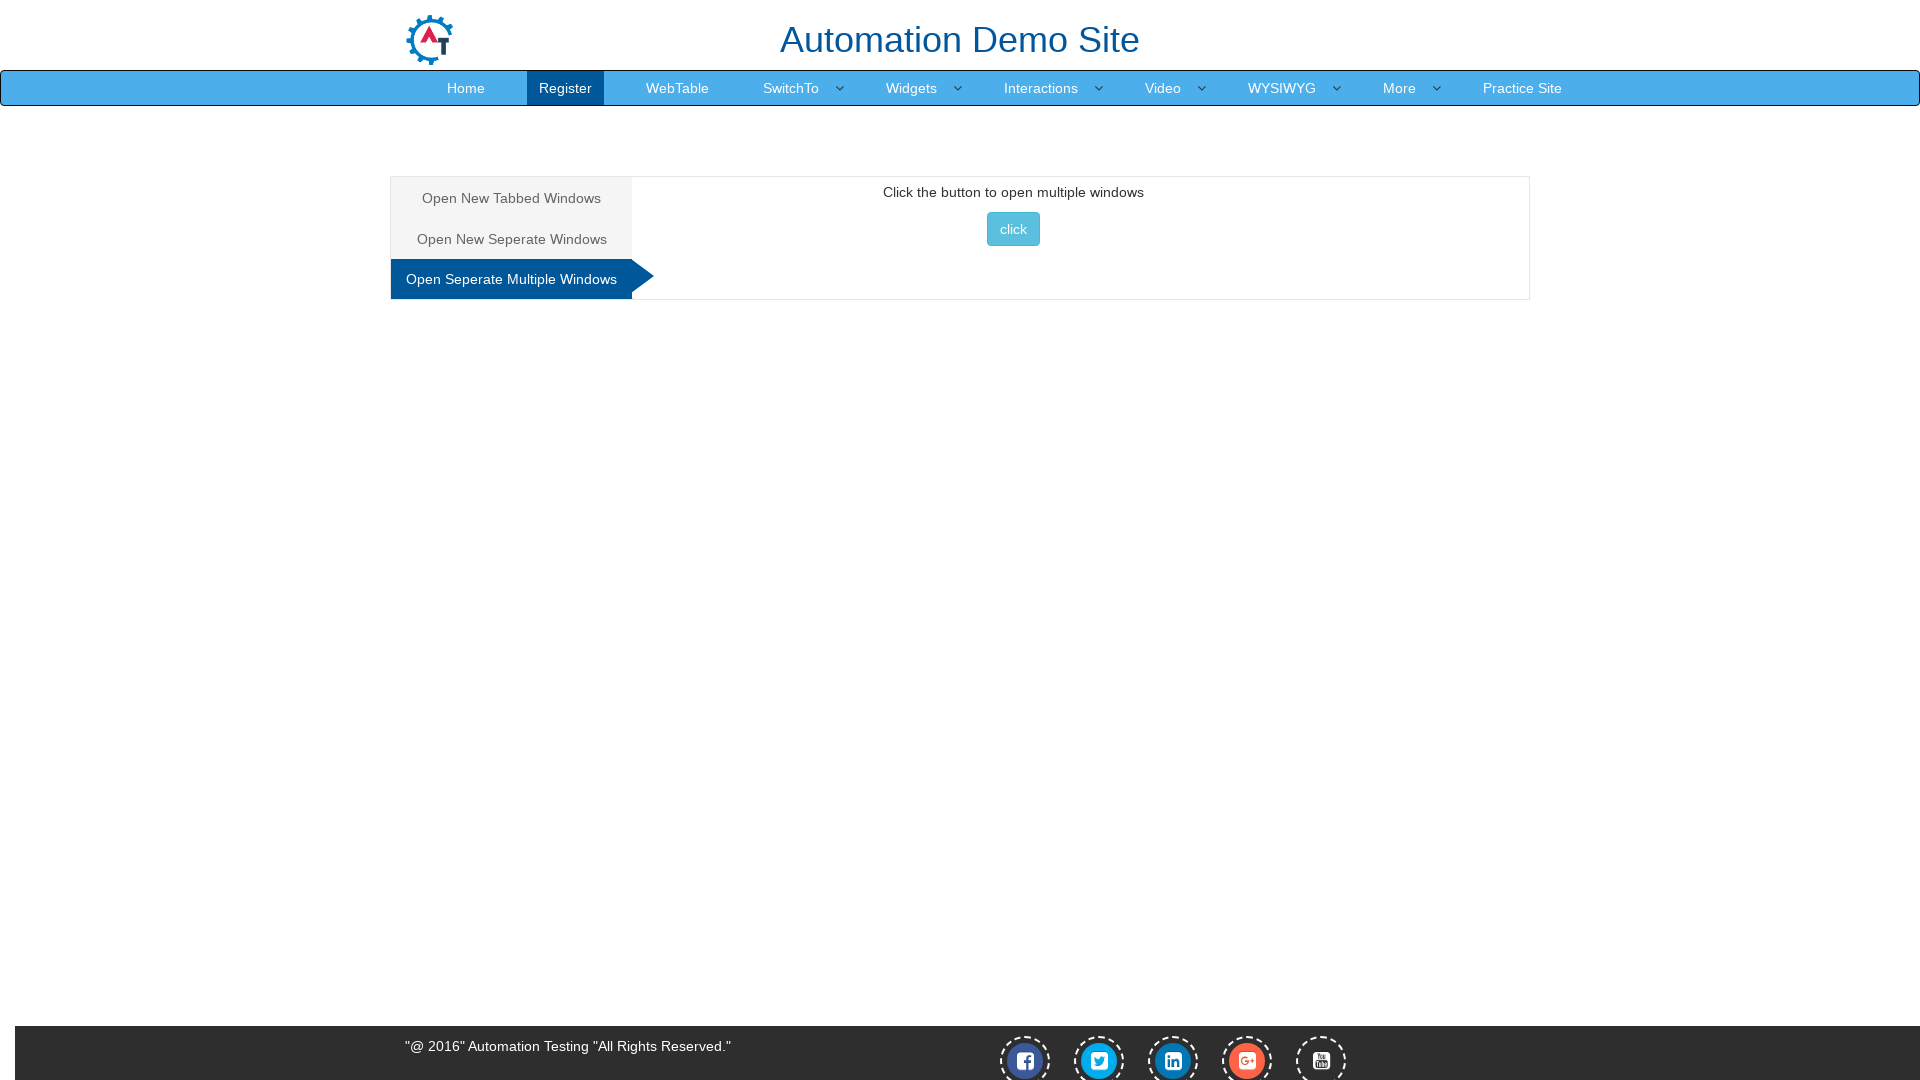

Clicked button to open multiple windows at (1013, 229) on xpath=//*[@id='Multiple']/button
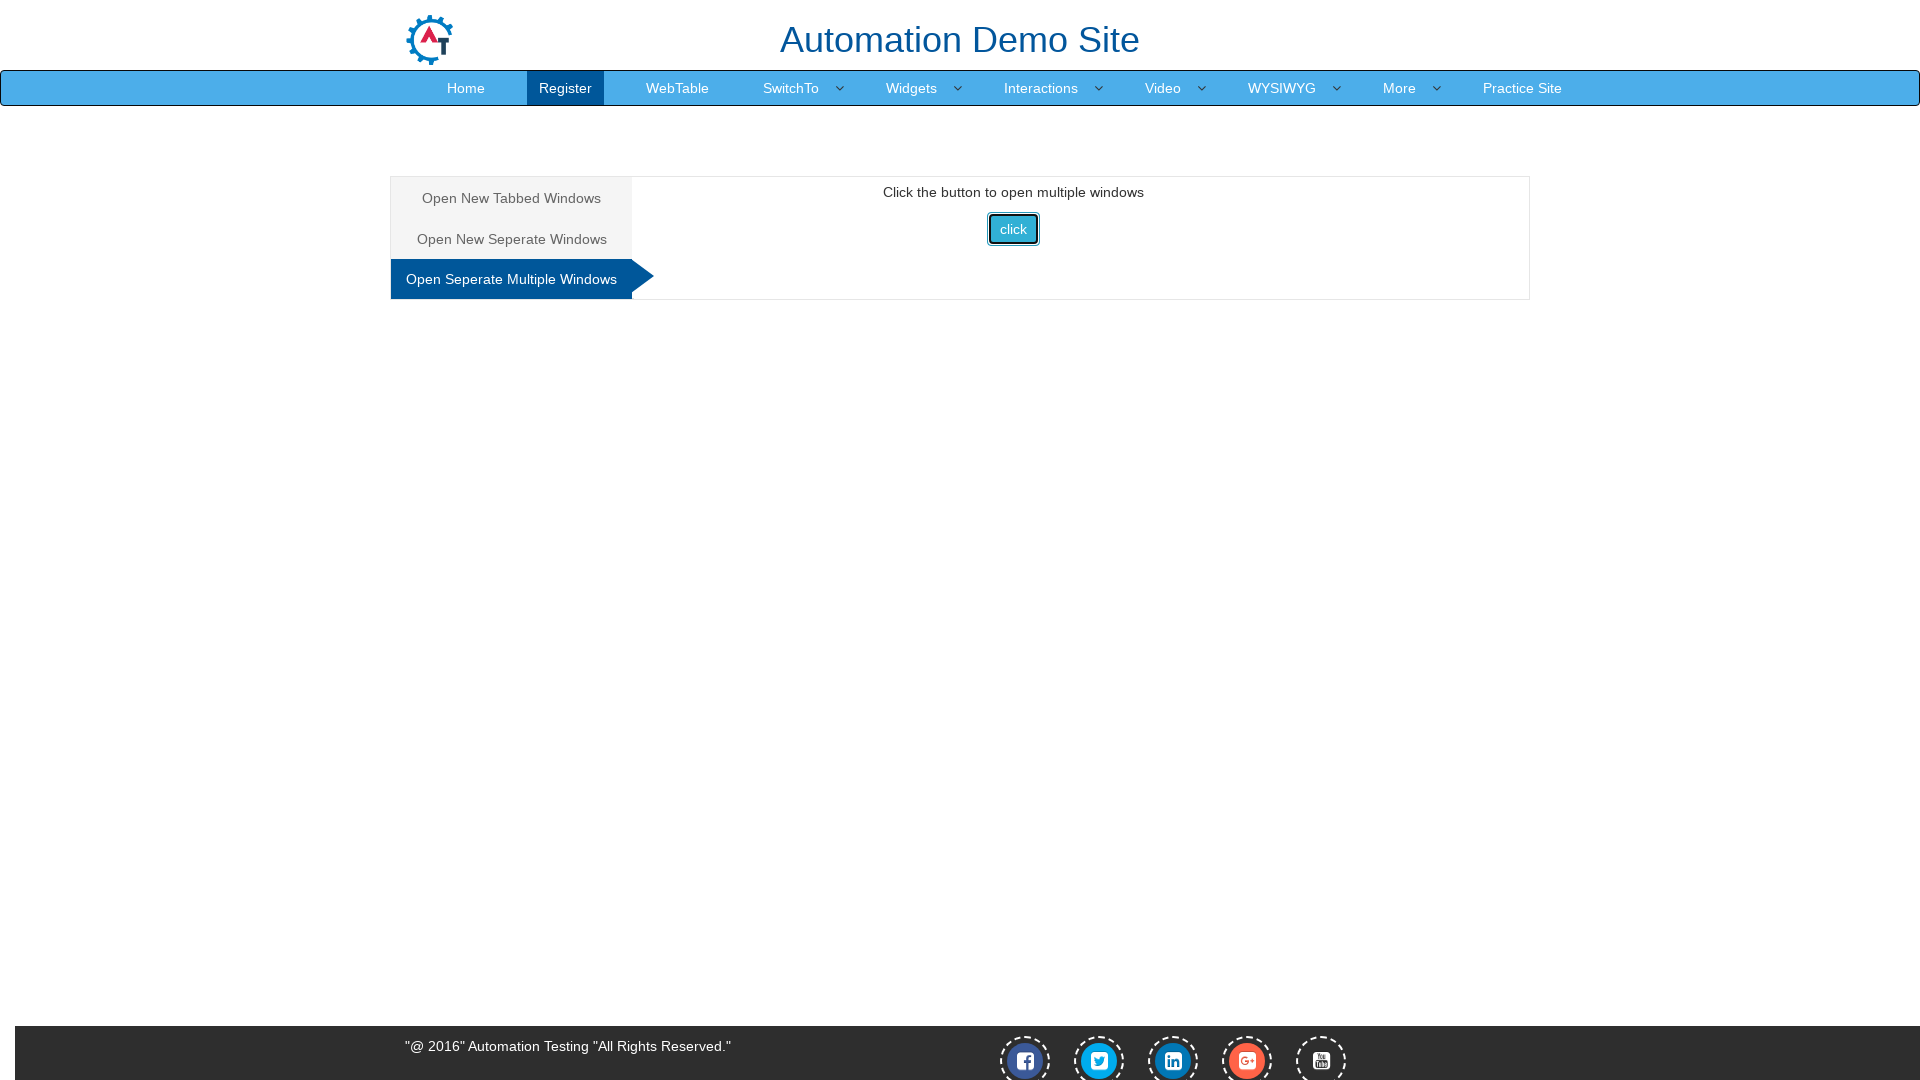

Waited 2000ms for new windows to open
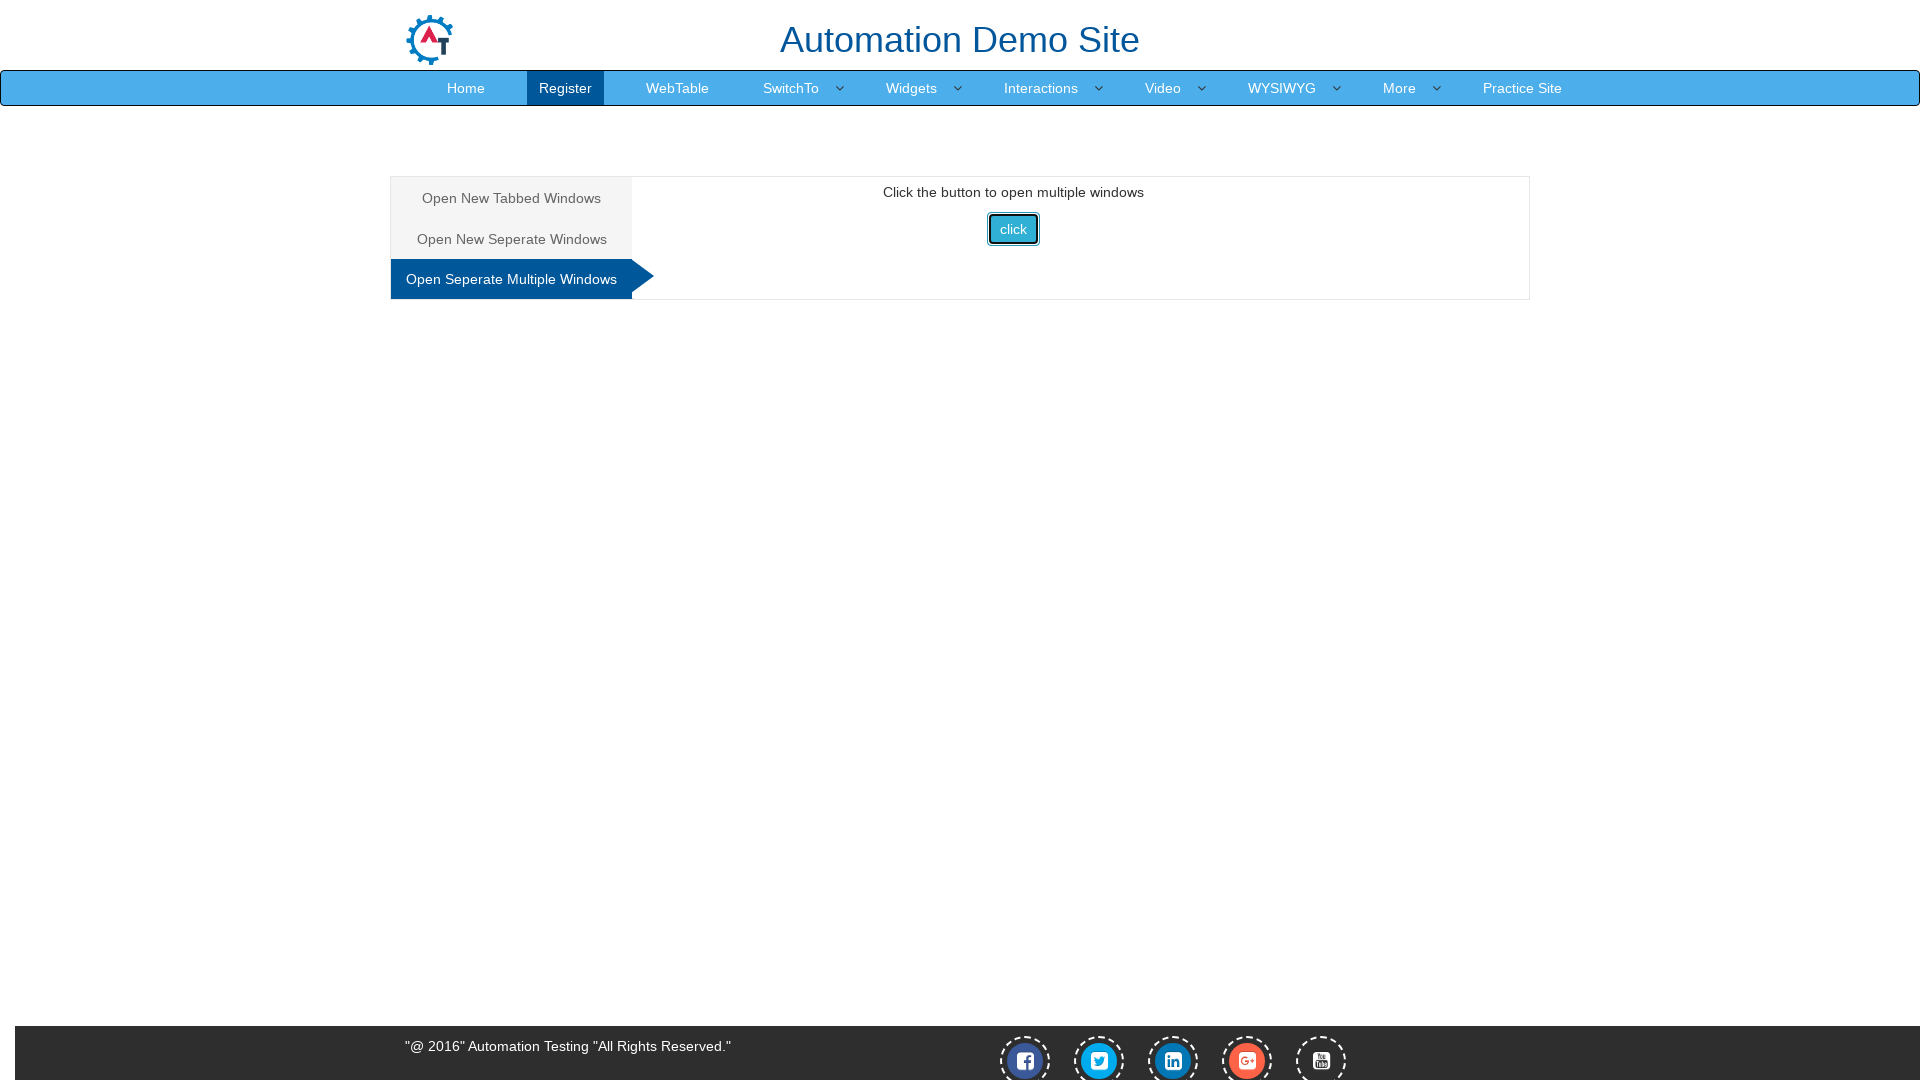

Brought child window to front
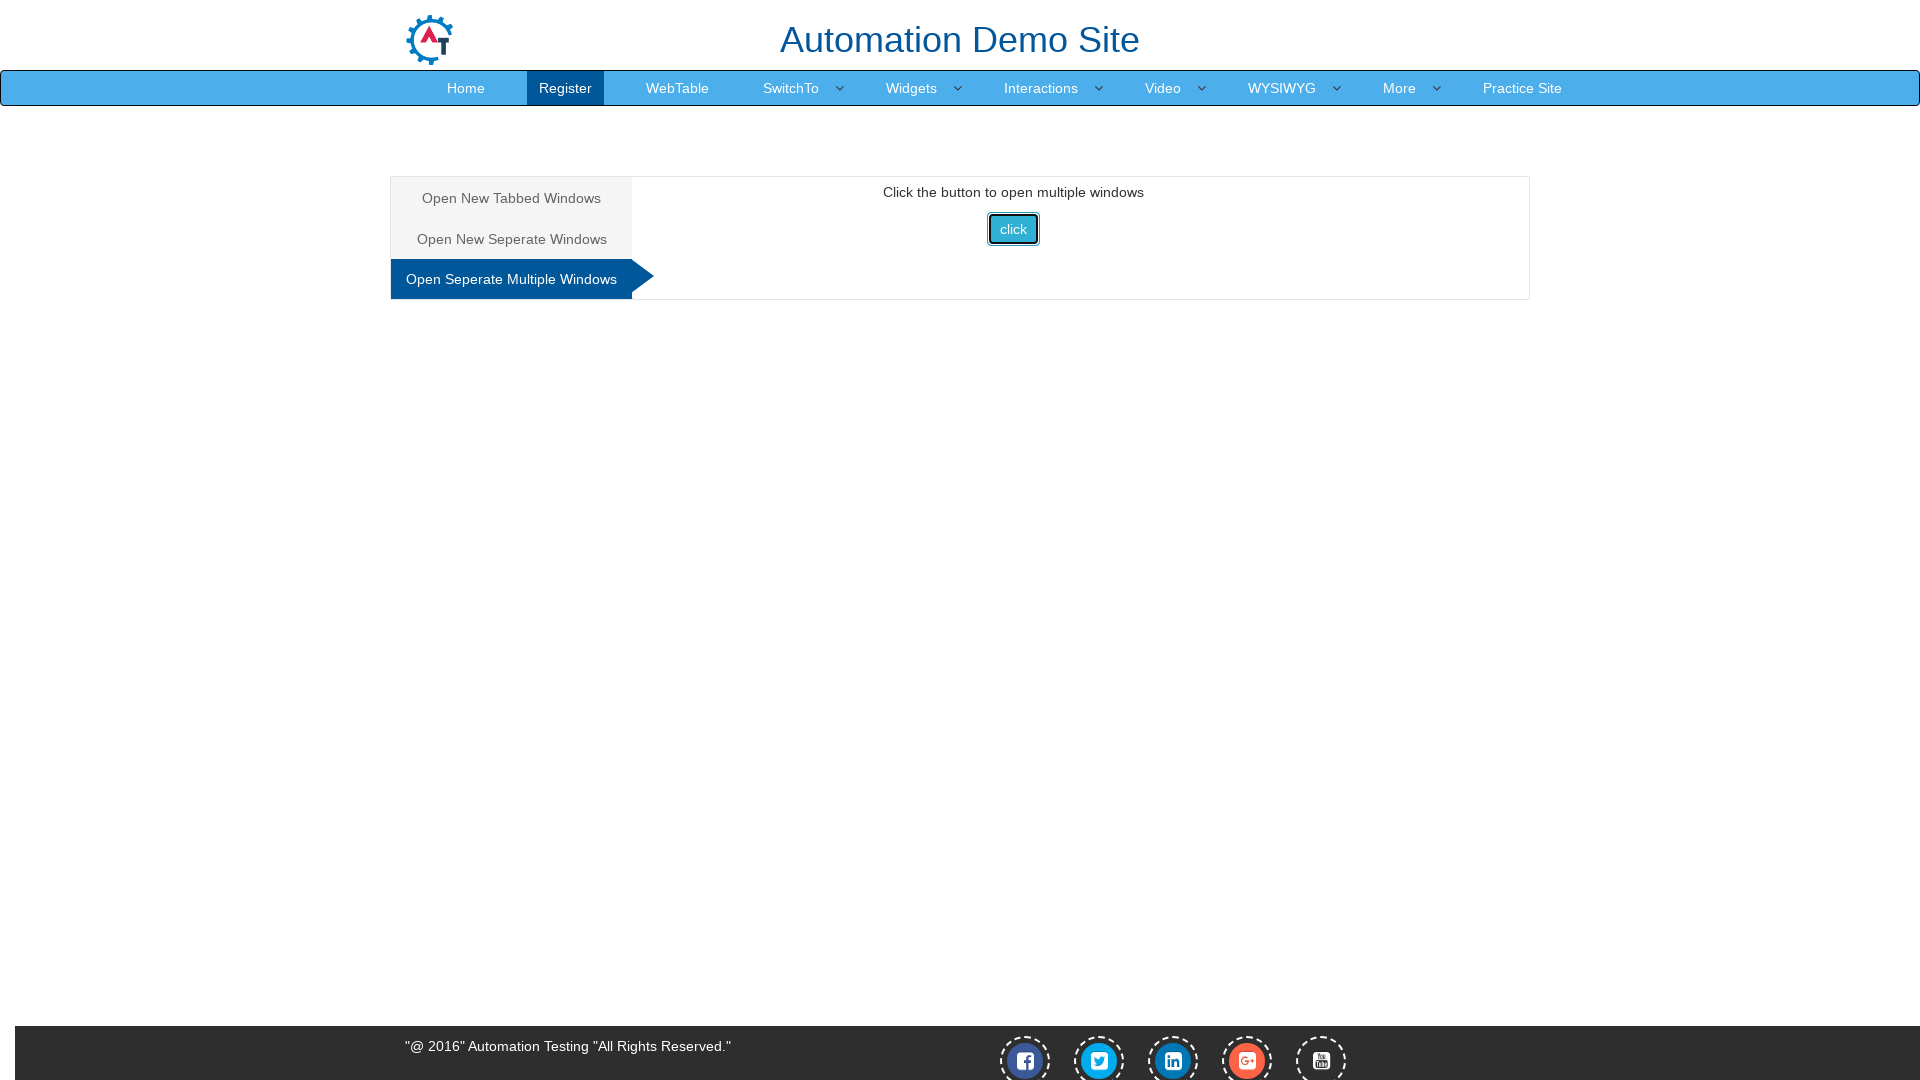

Retrieved page title: 'Selenium'
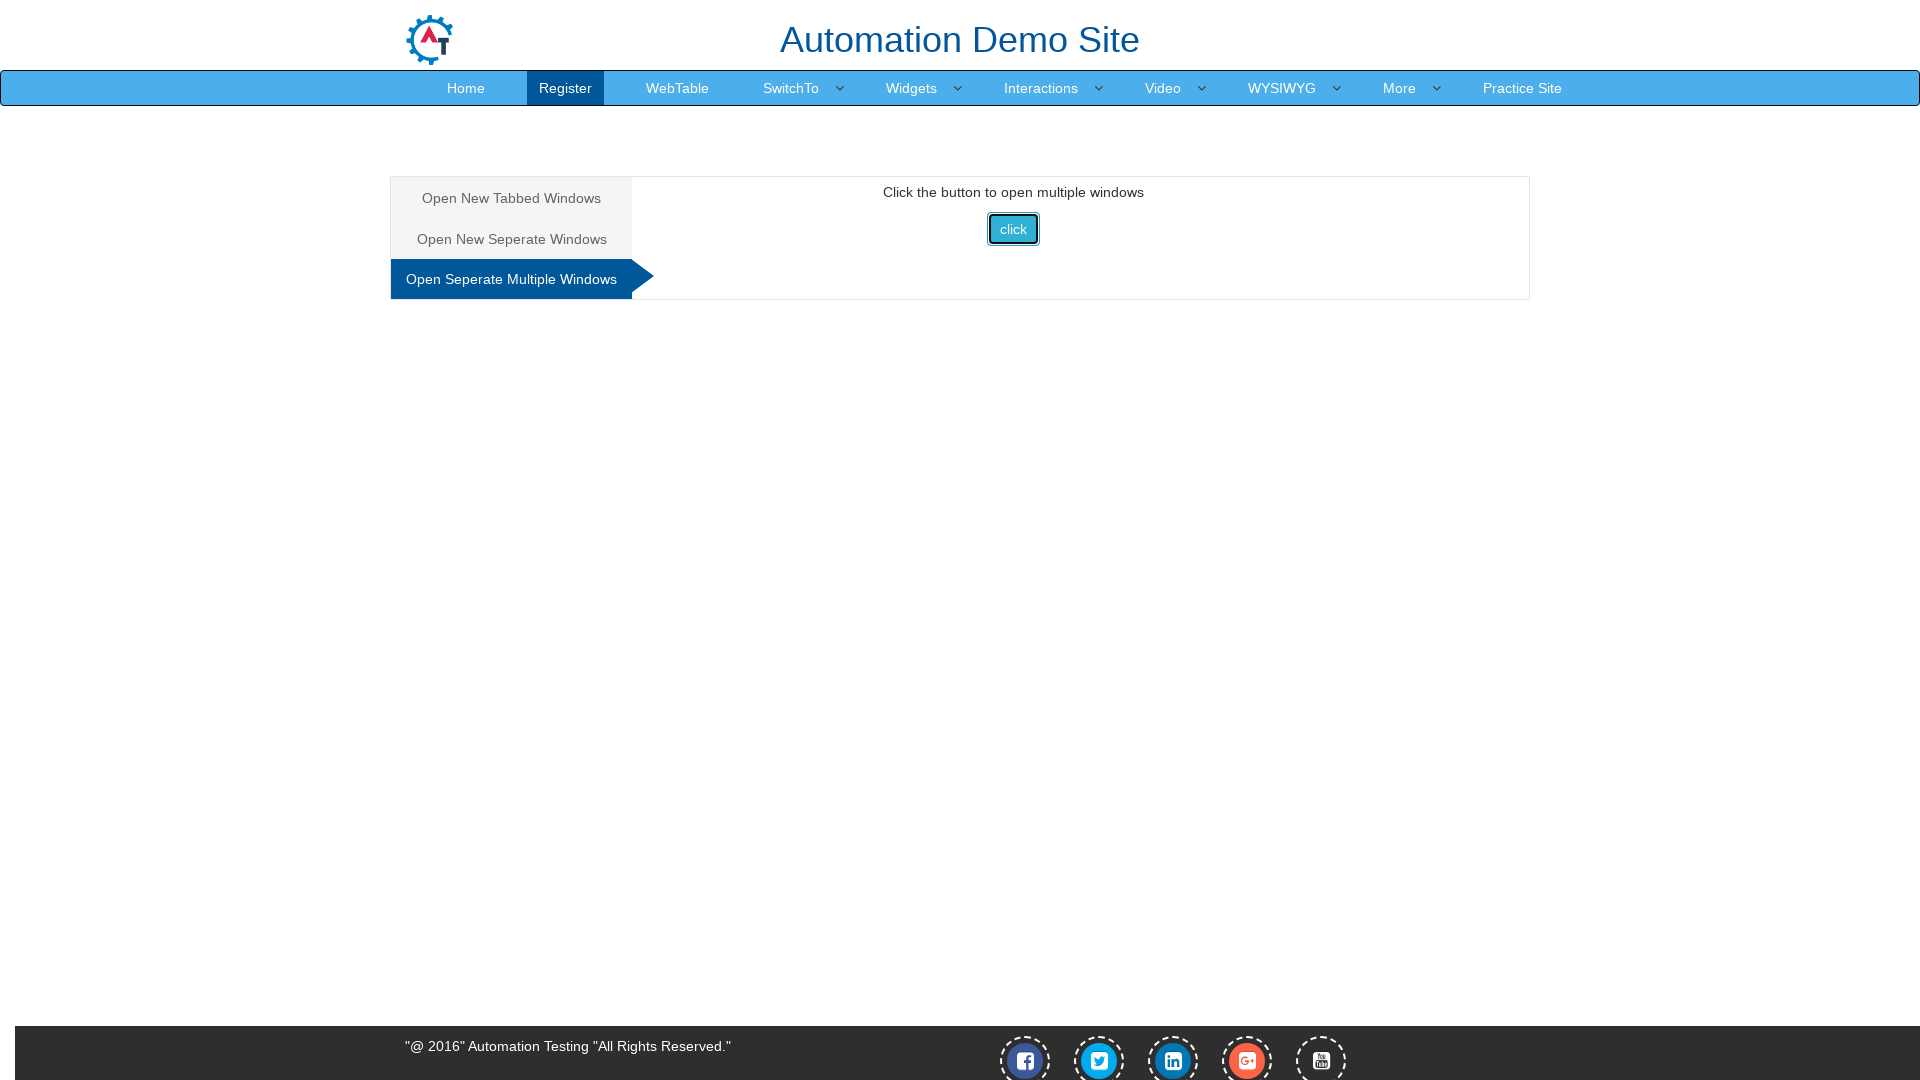

Clicked Downloads link on Selenium page at (552, 32) on text=Downloads
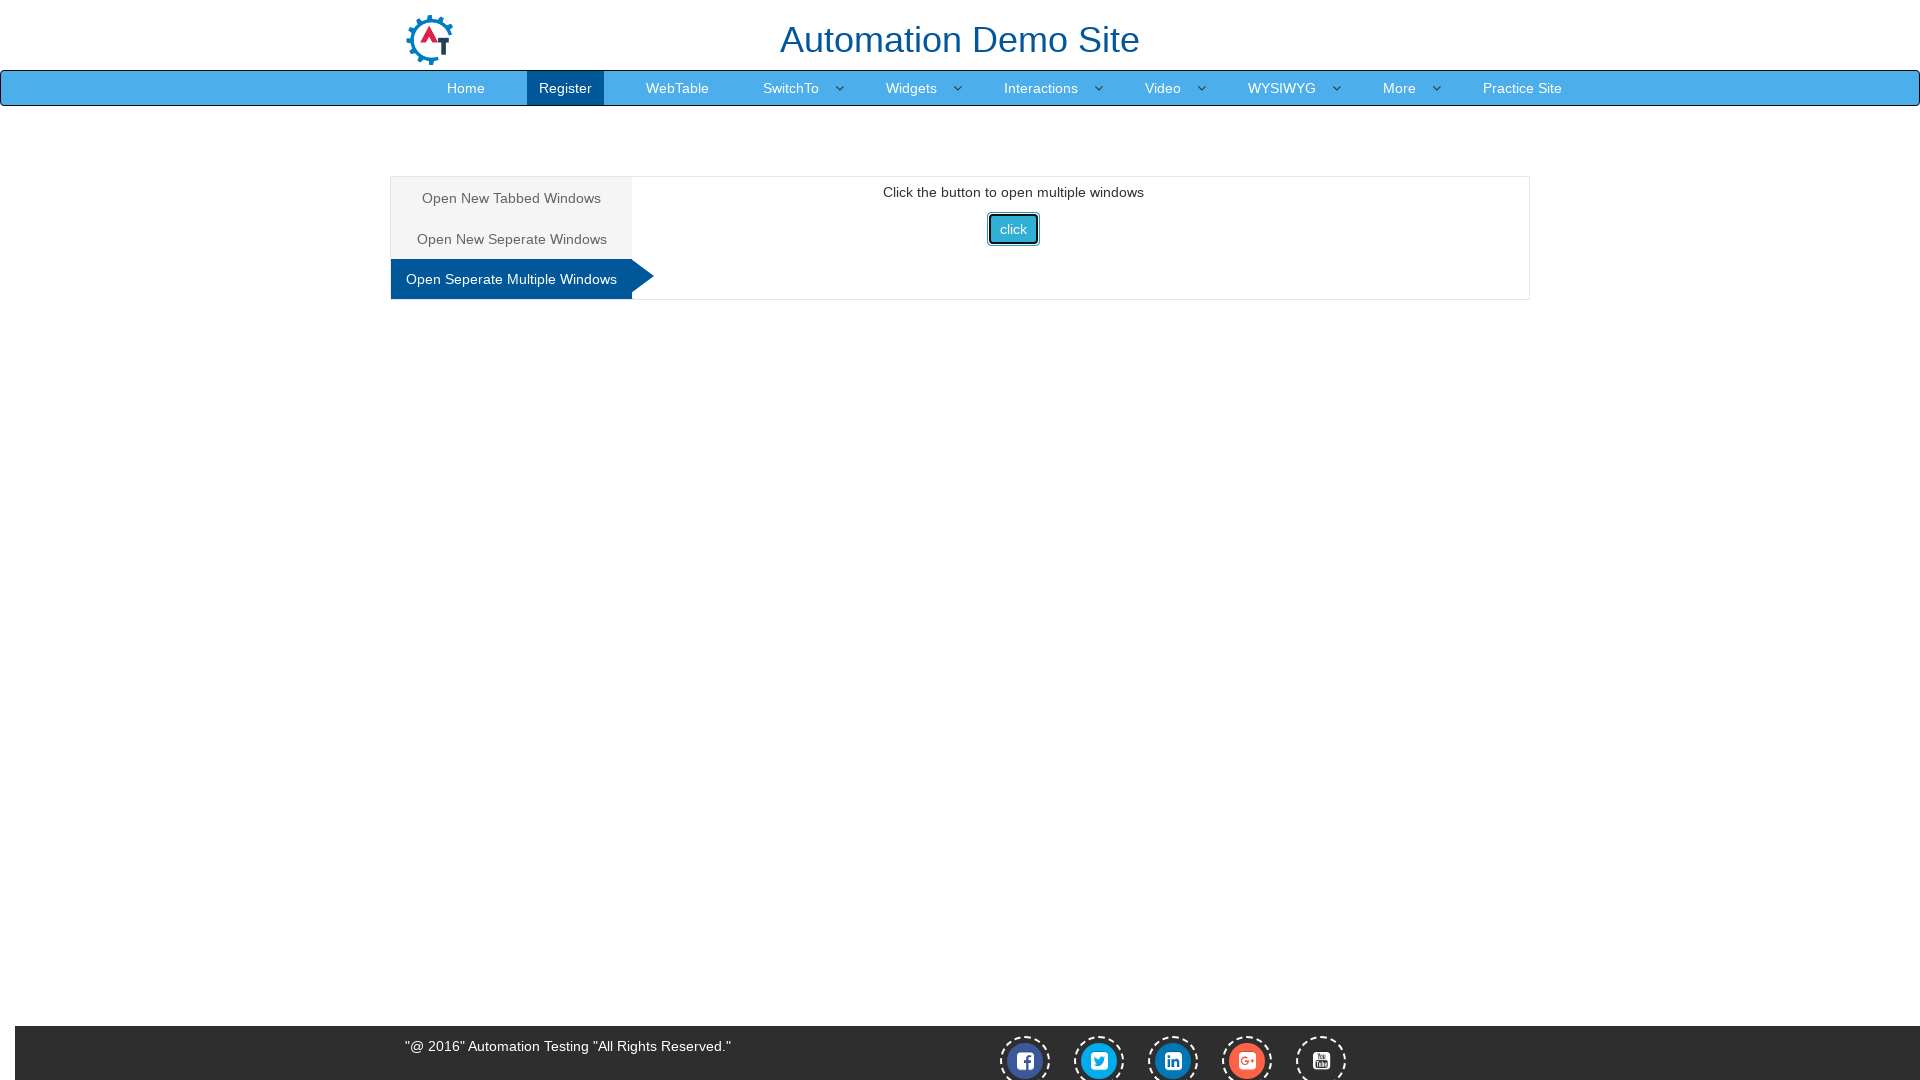

Waited 2000ms on Selenium page
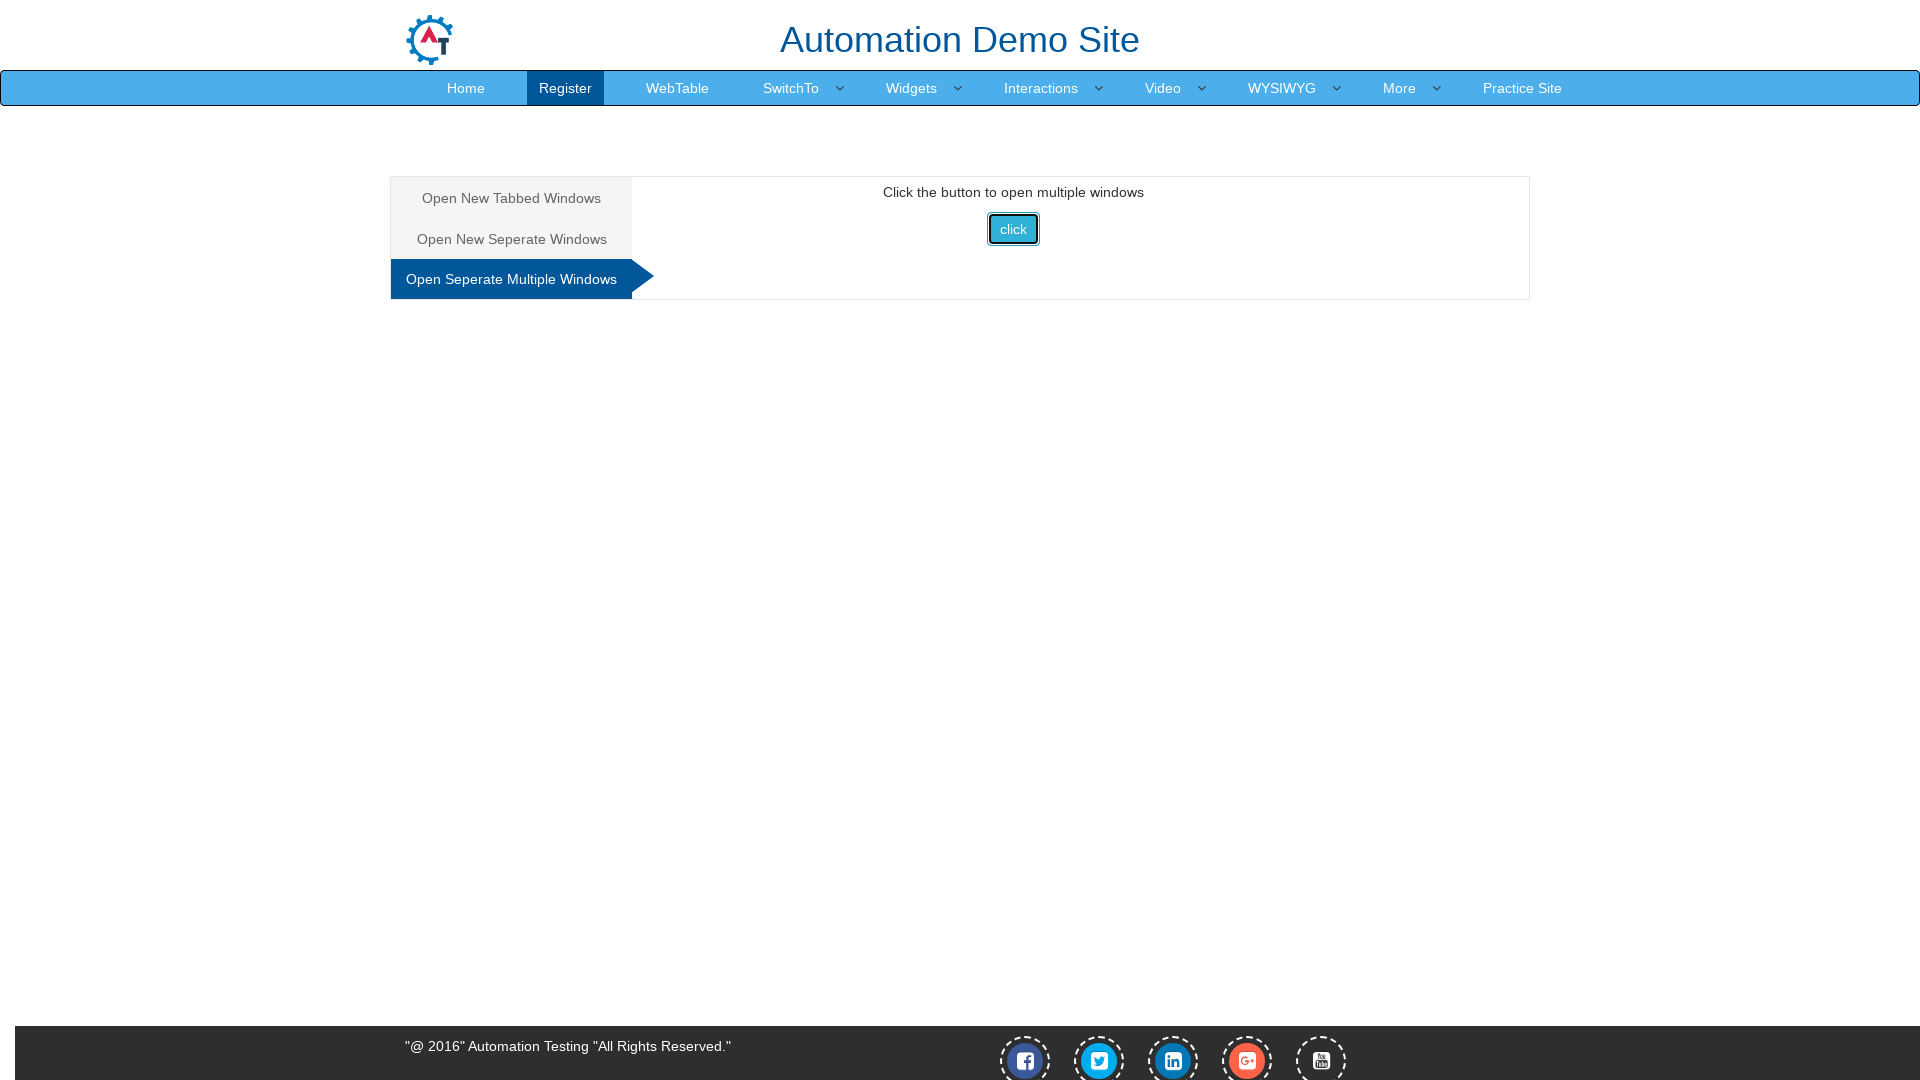

Closed Selenium child window
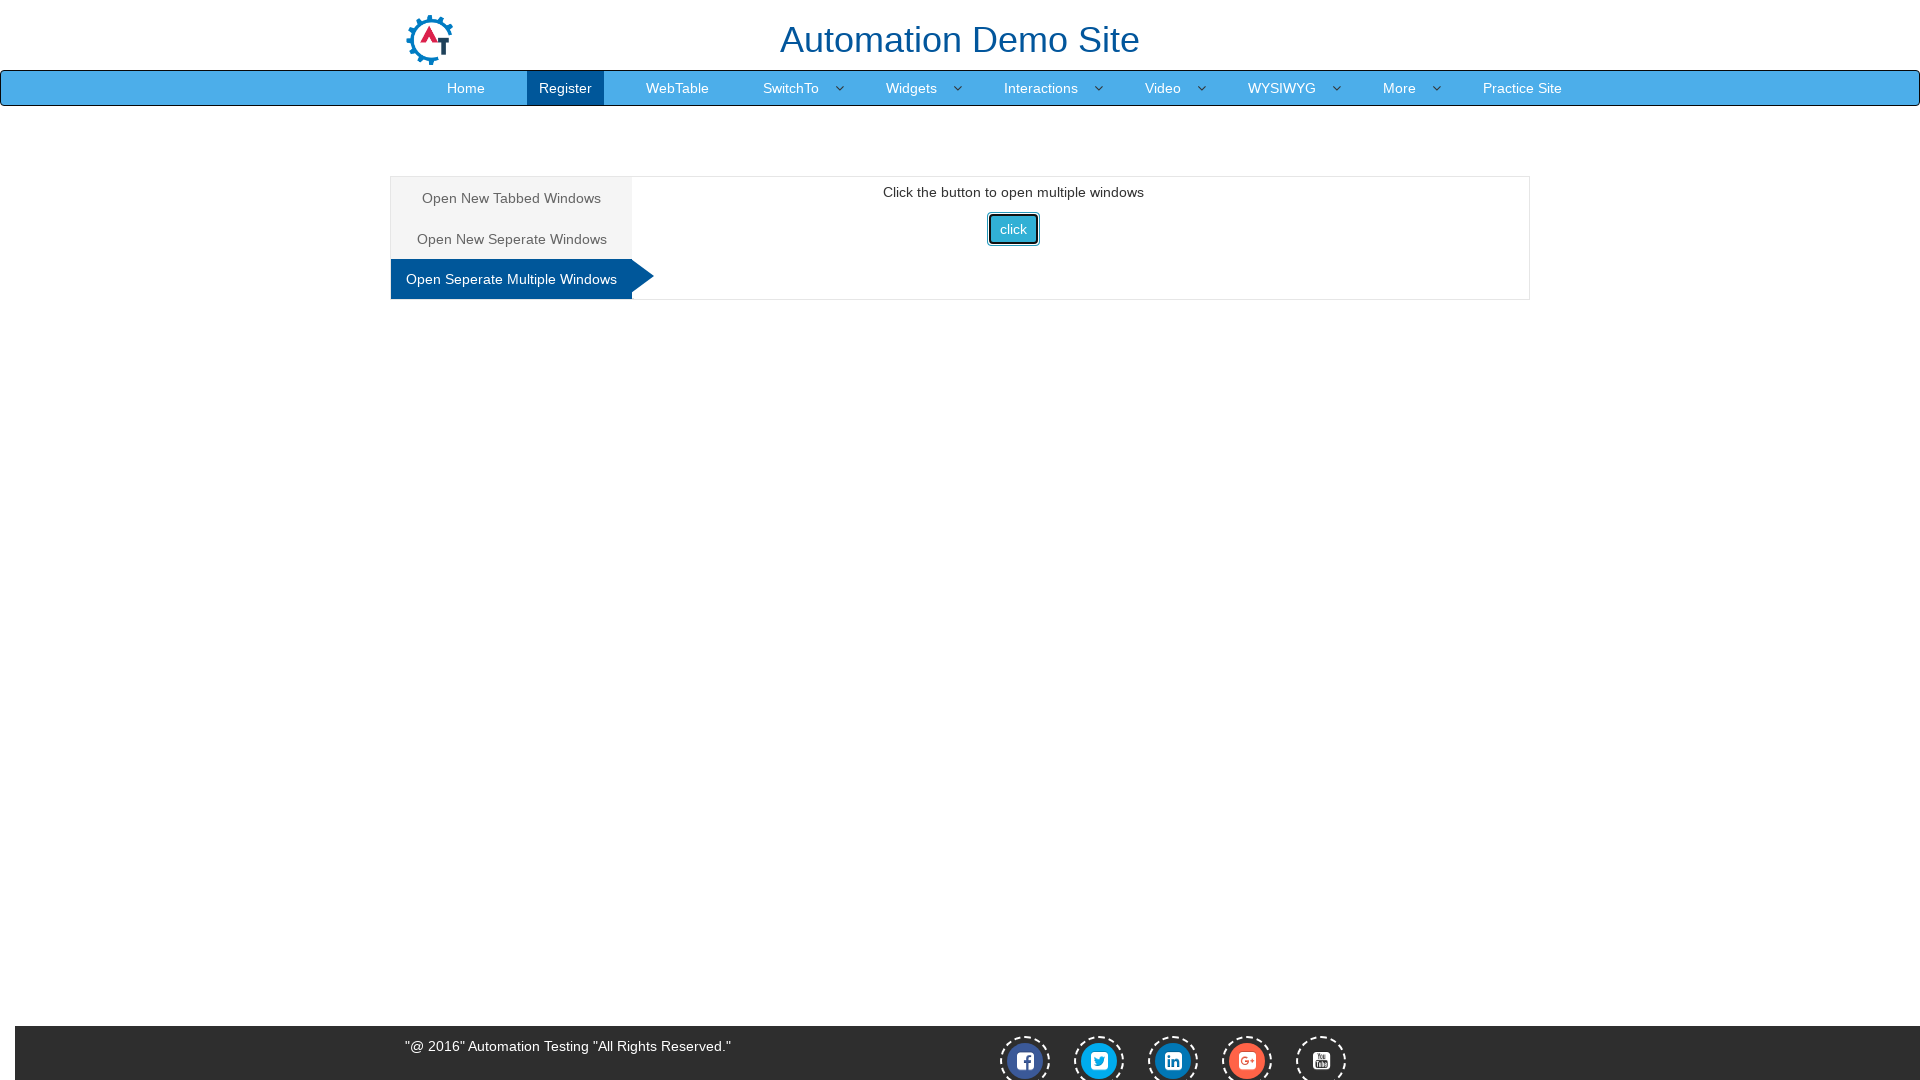

Brought child window to front
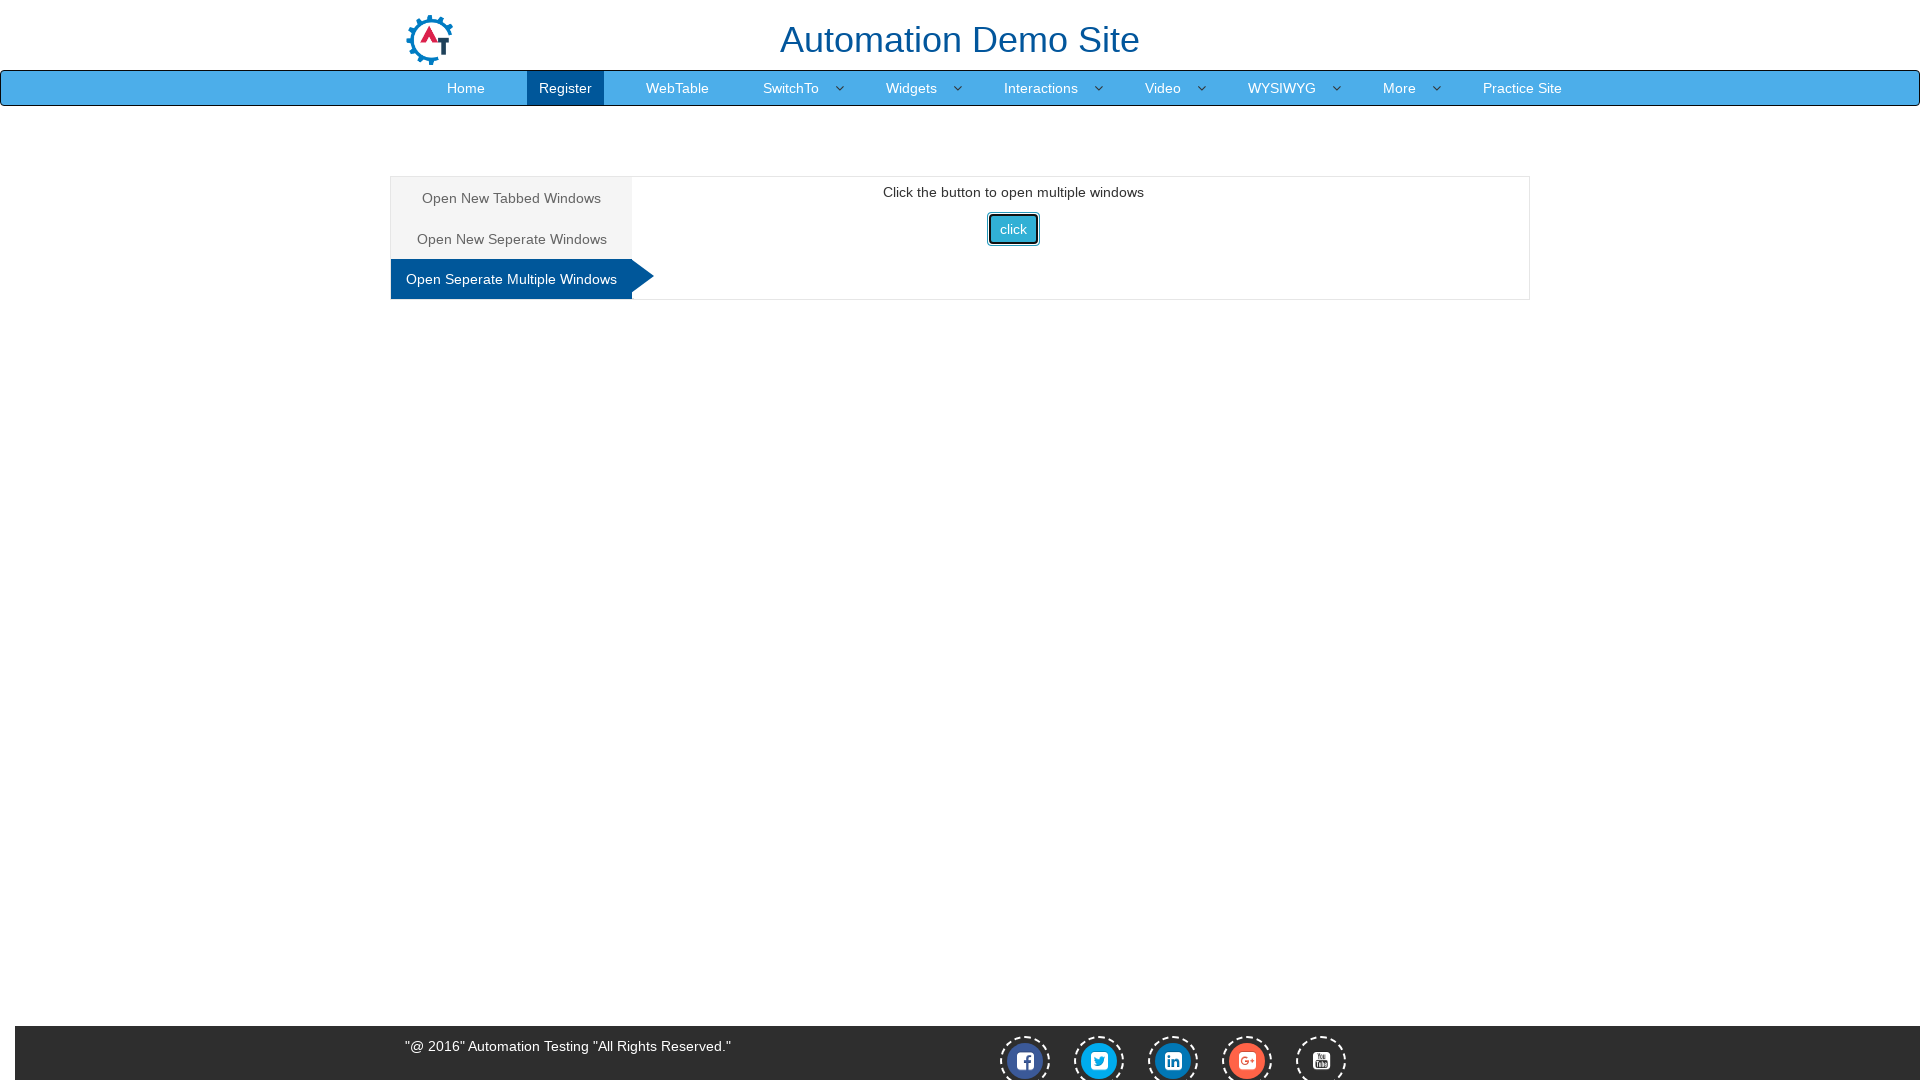

Retrieved page title: 'Index'
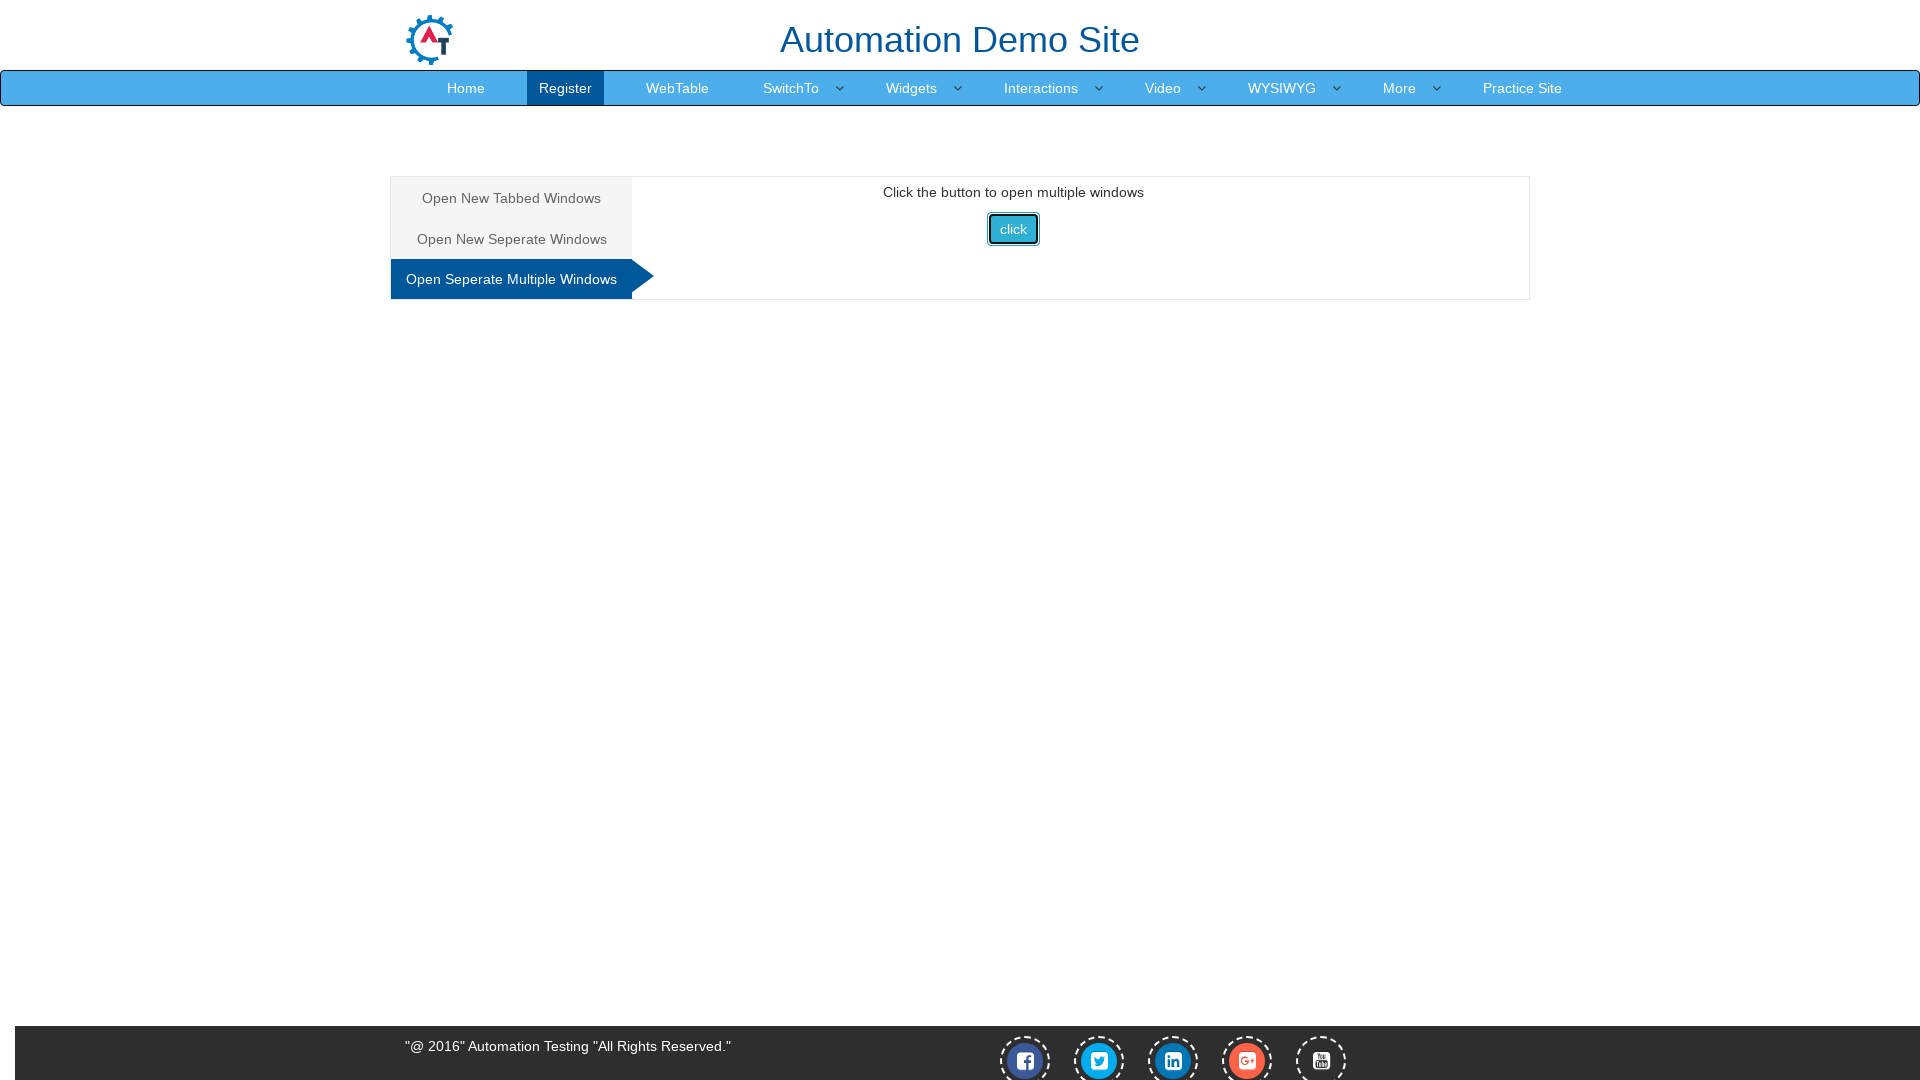

Clicked image on child window at (809, 374) on #enterimg
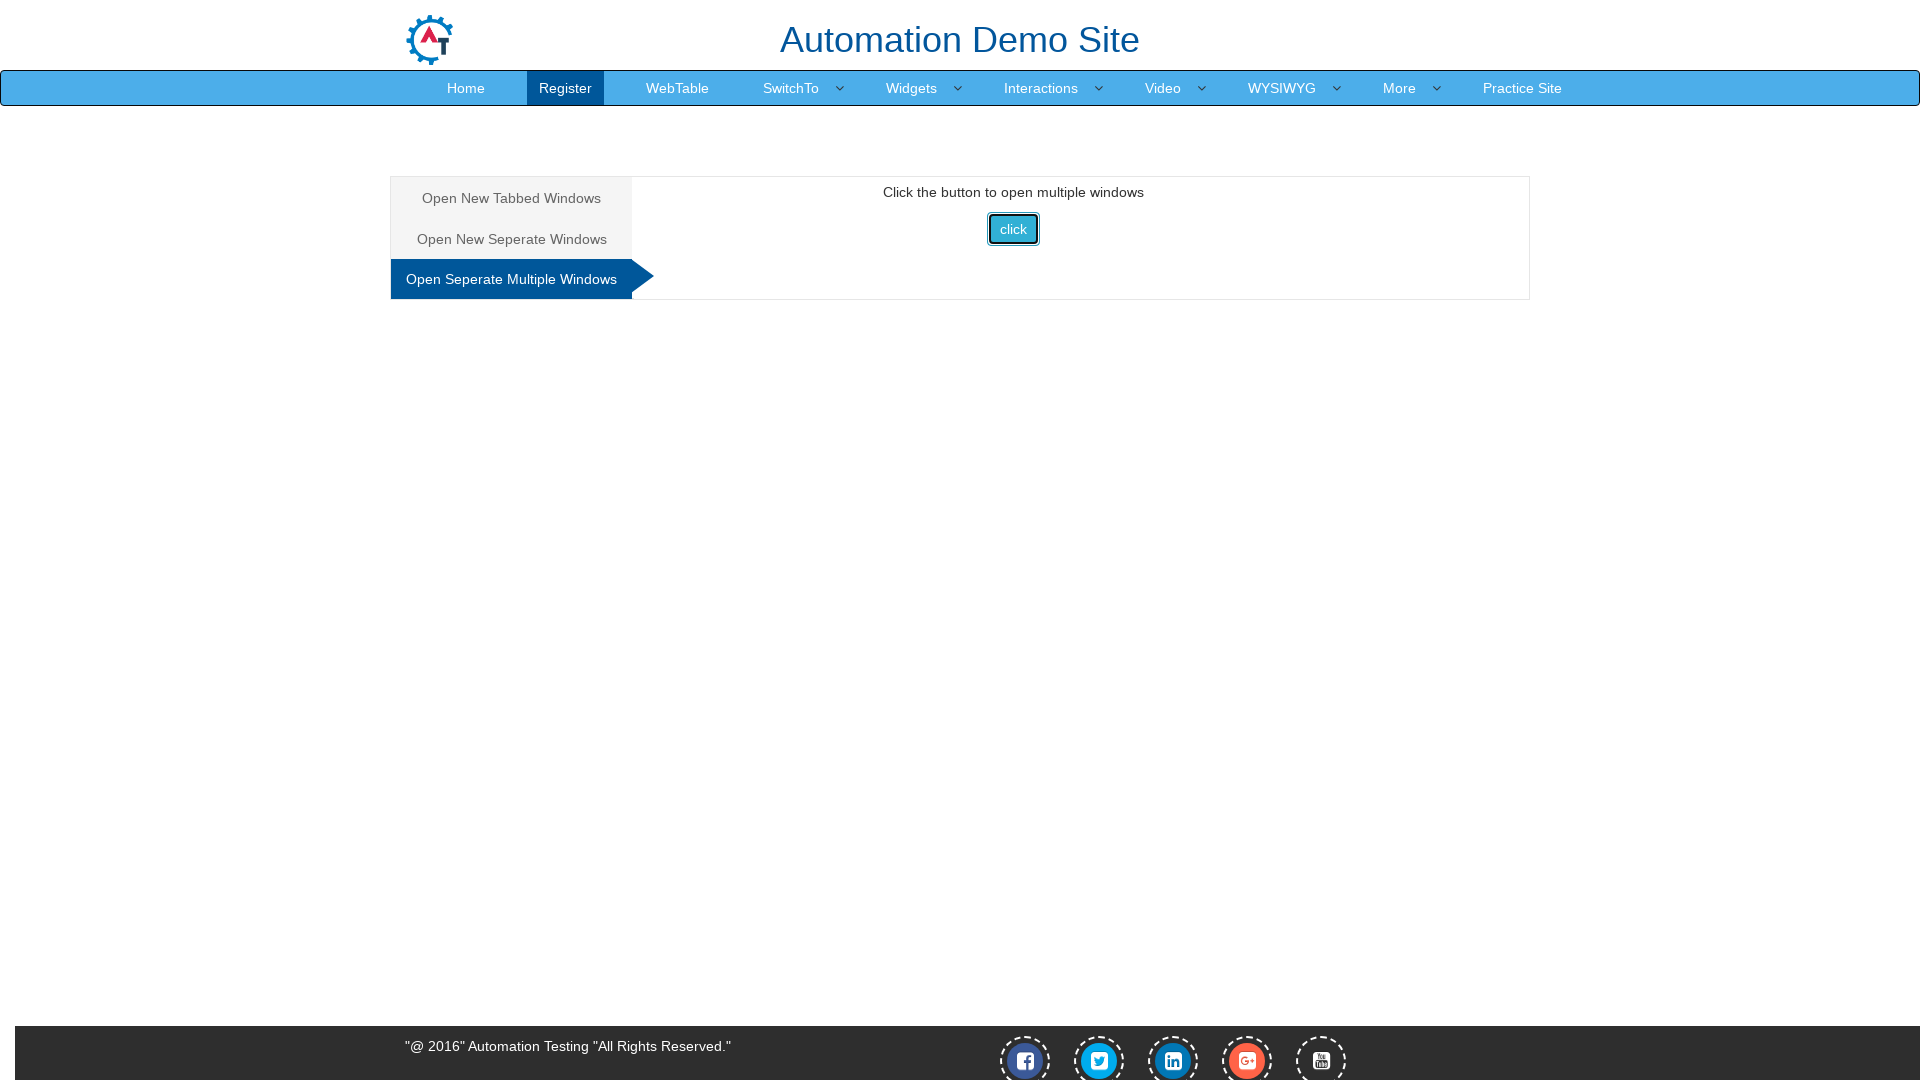

Waited 2000ms on child window
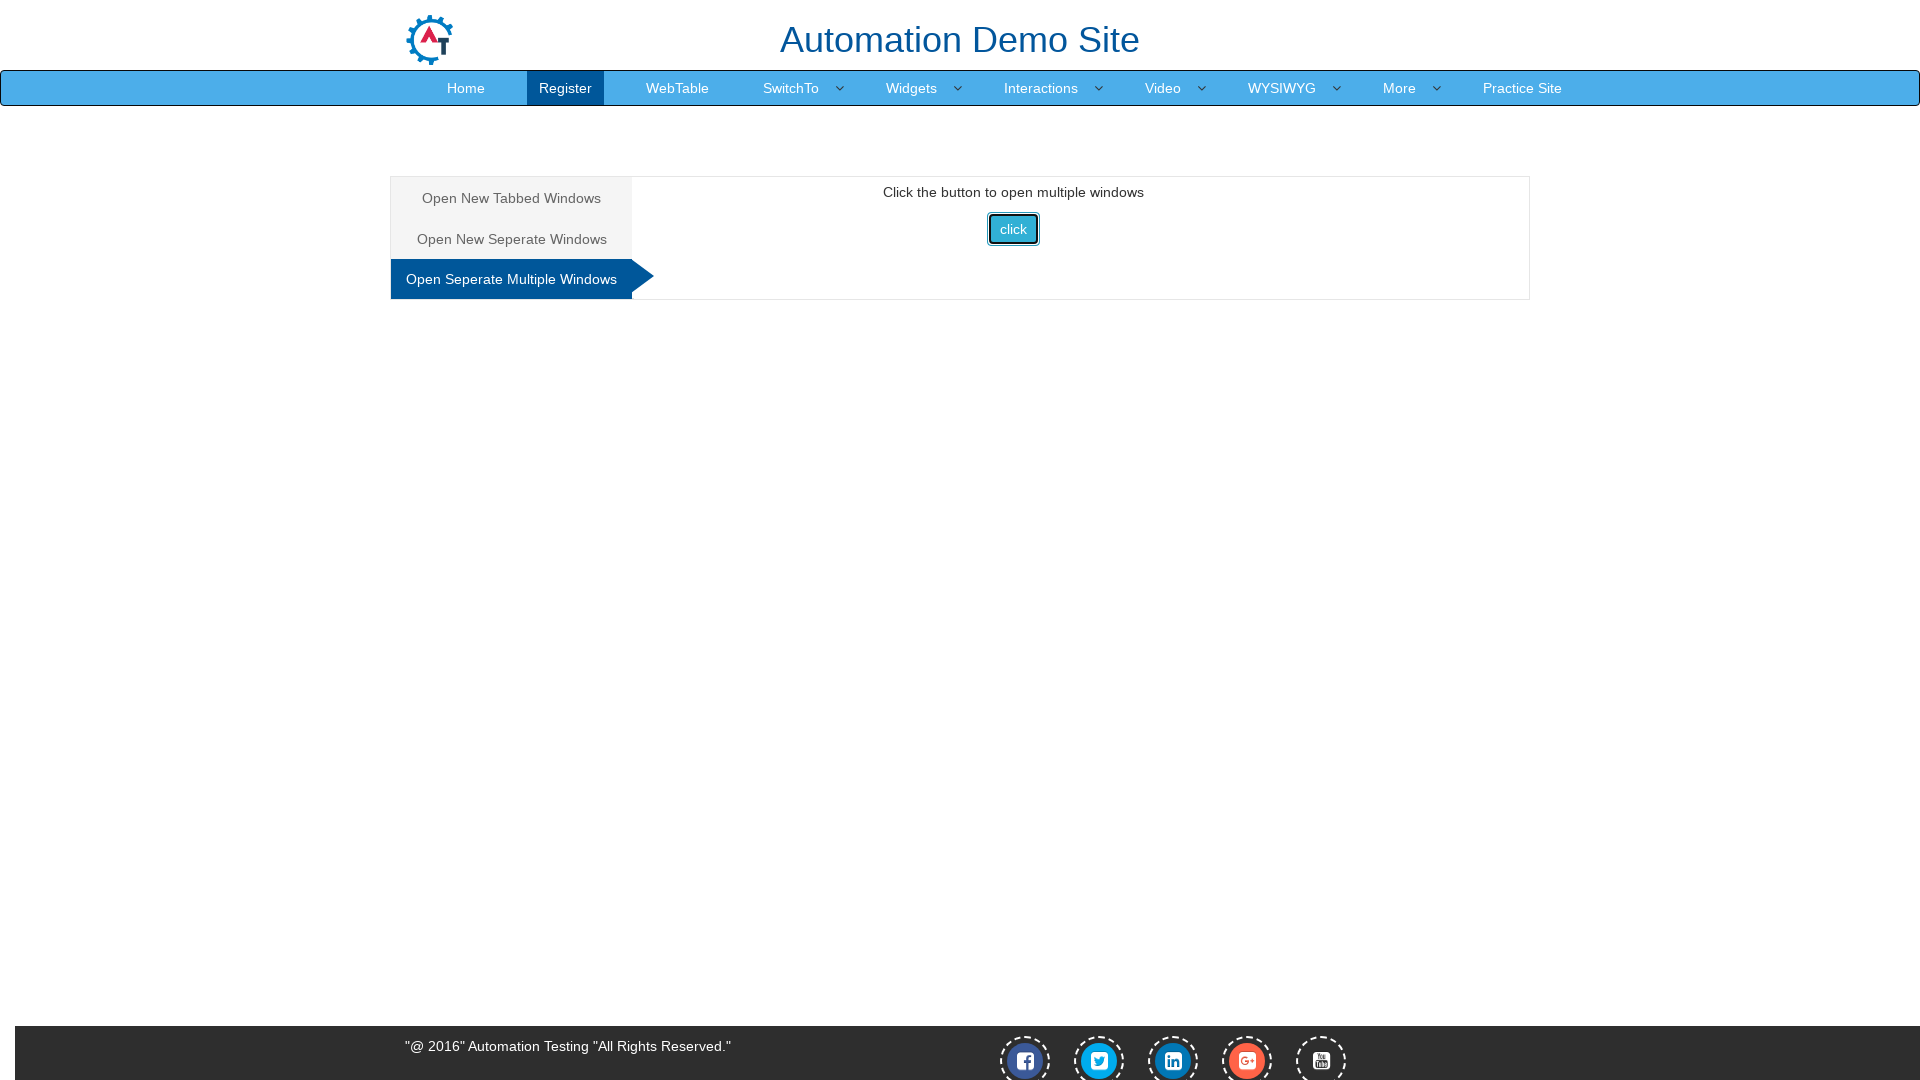

Closed child window
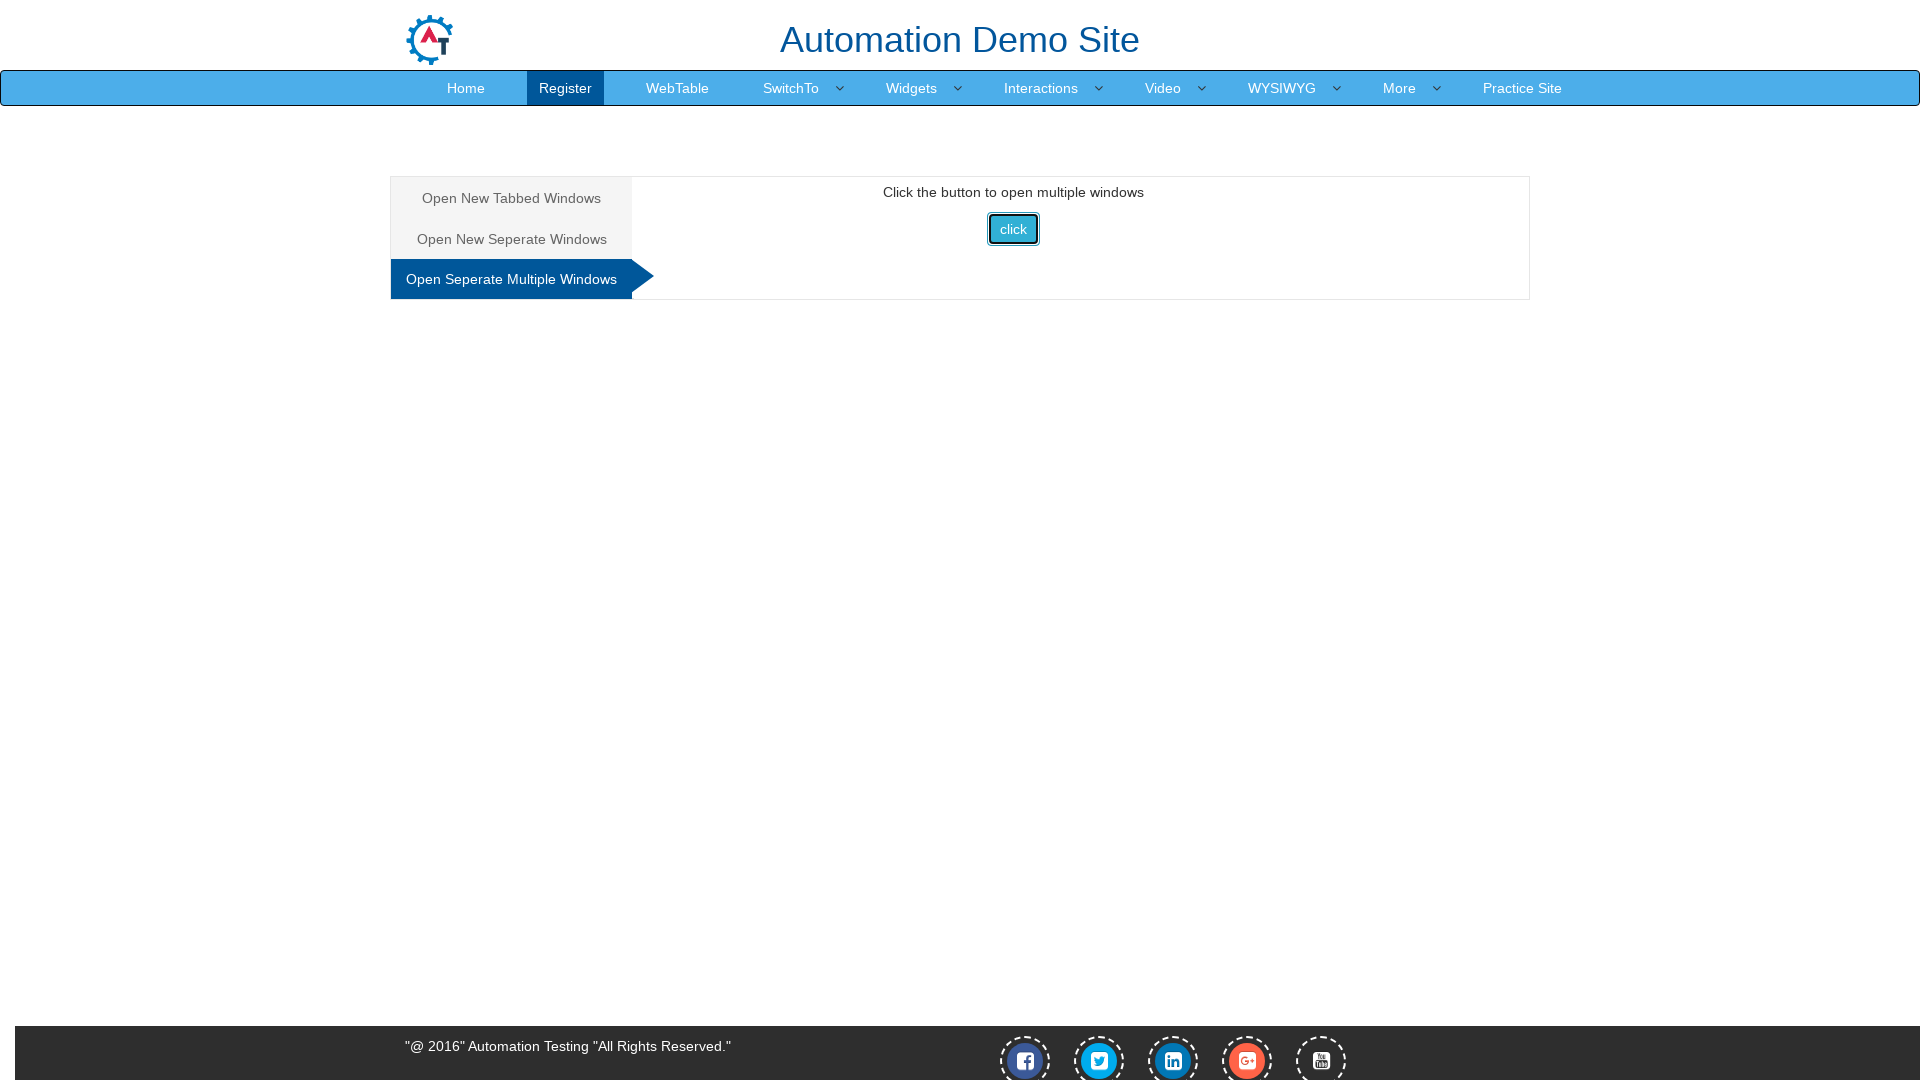

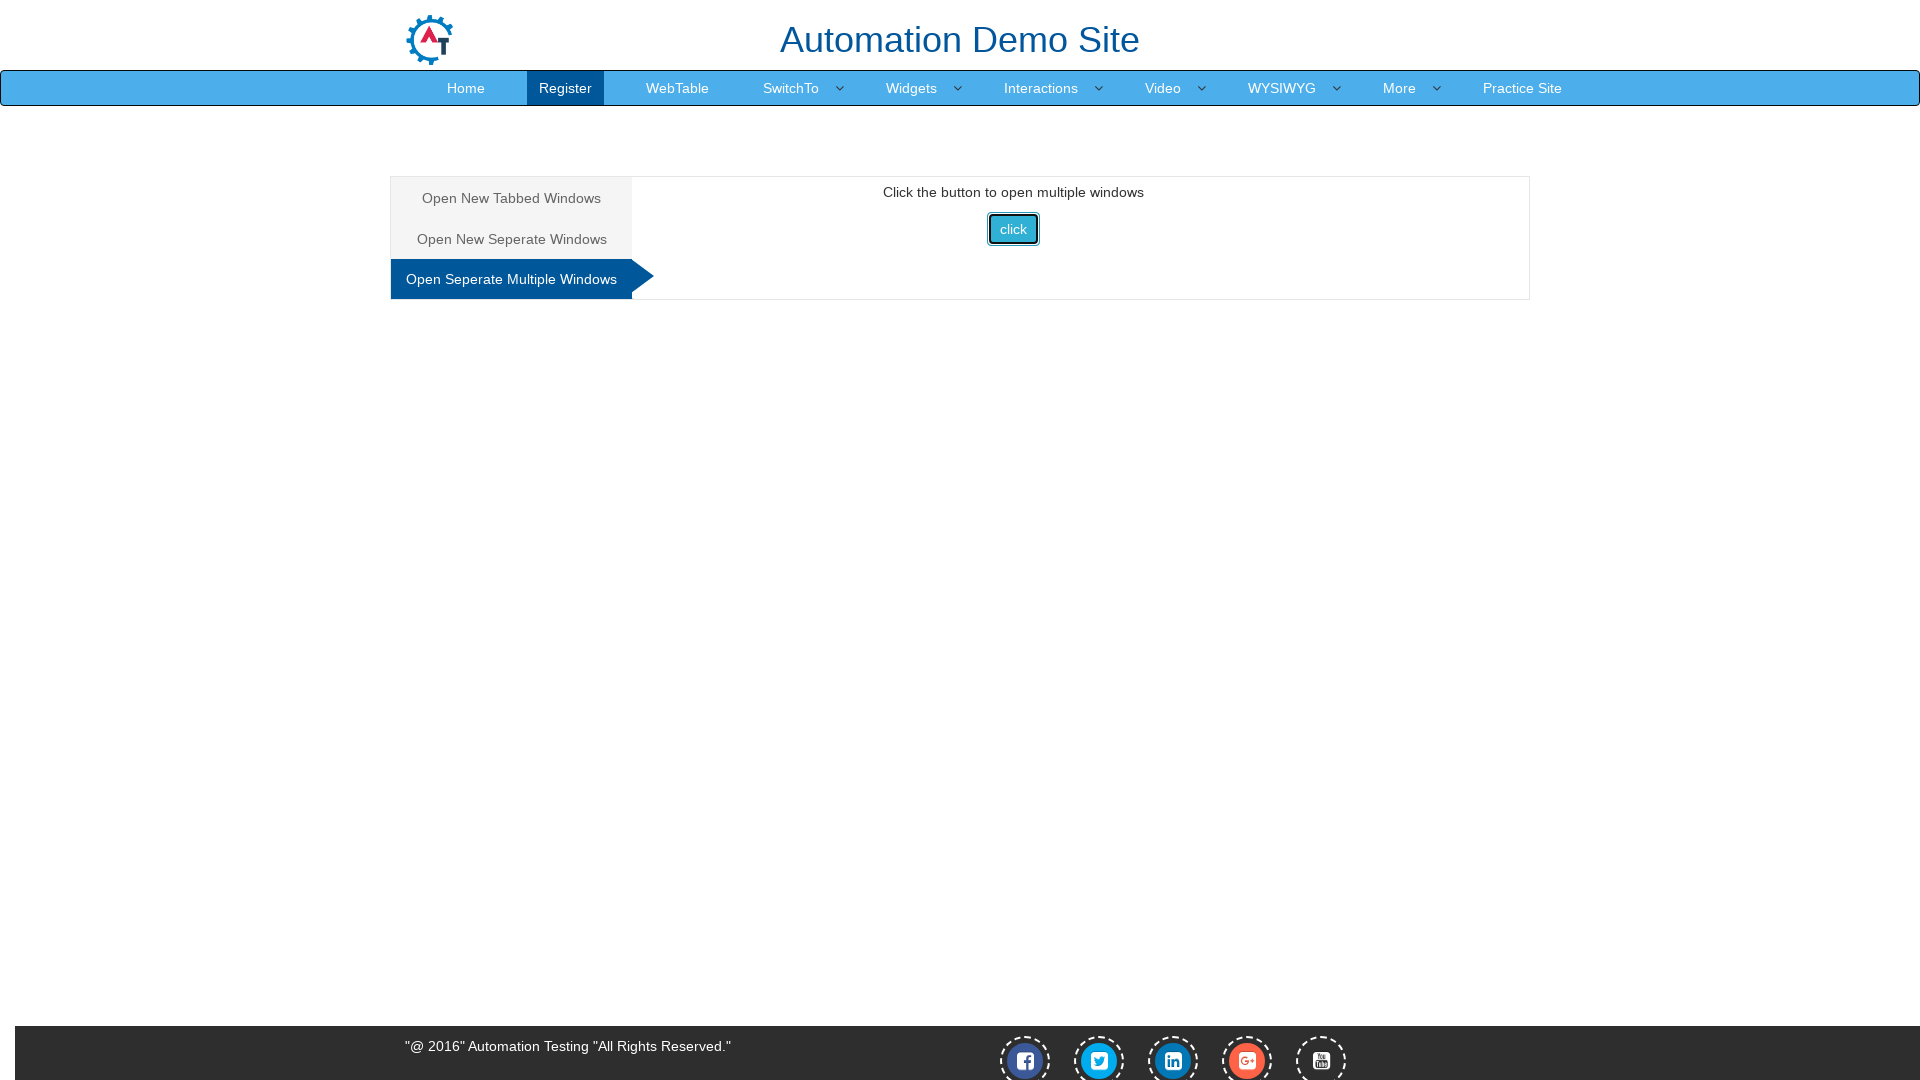